Tests that adding a duplicate customer shows an appropriate error alert

Starting URL: https://www.globalsqa.com/angularJs-protractor/BankingProject/#/manager

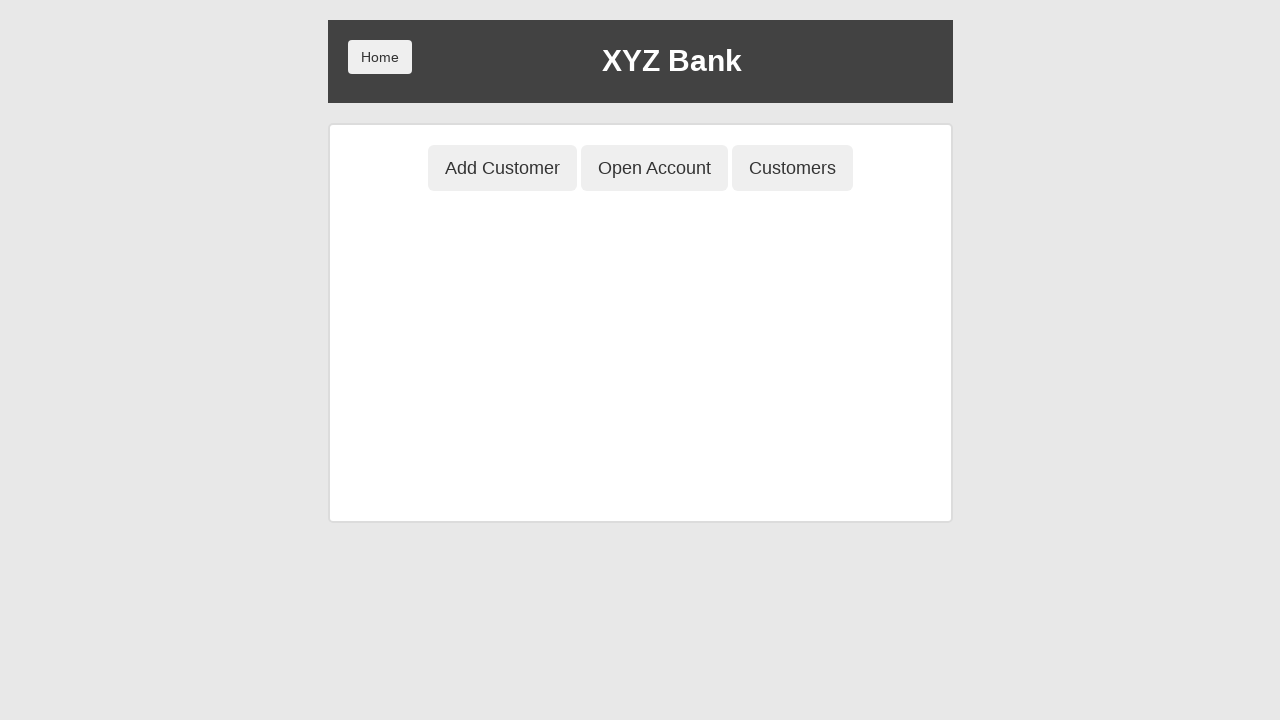

Set up dialog handler to accept alerts
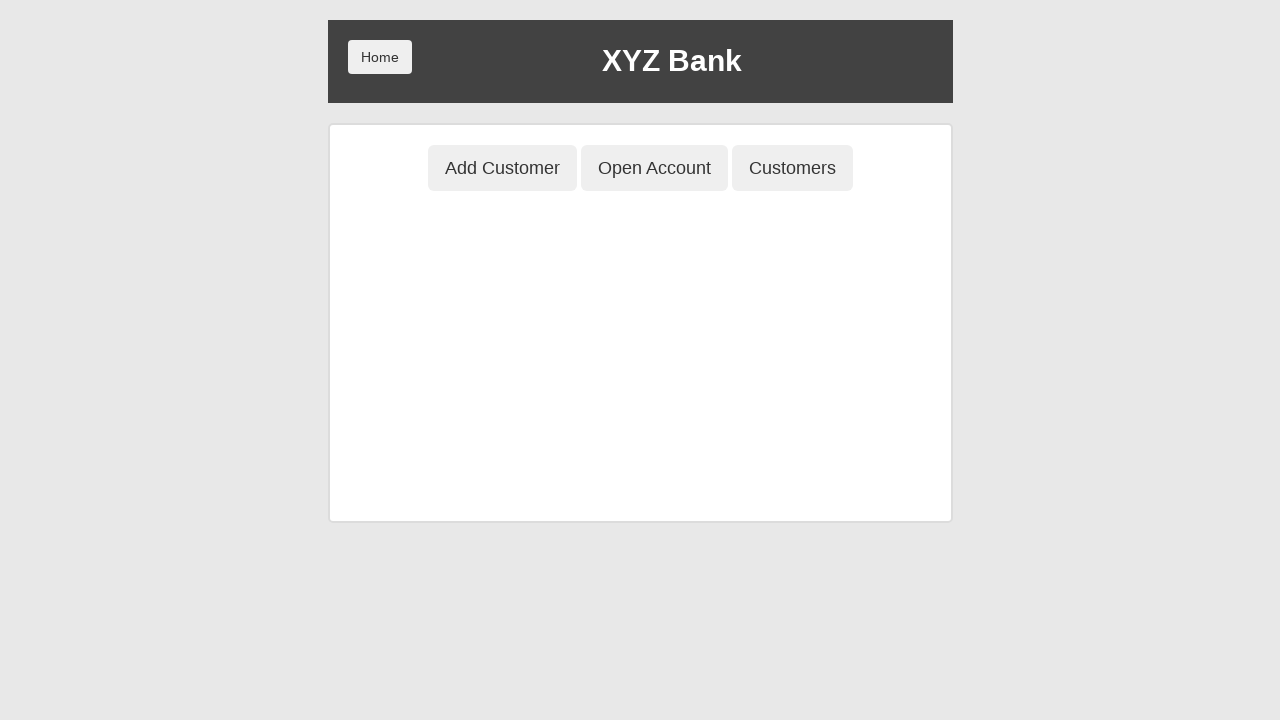

Clicked Add Customer tab at (502, 168) on button[ng-class='btnClass1']
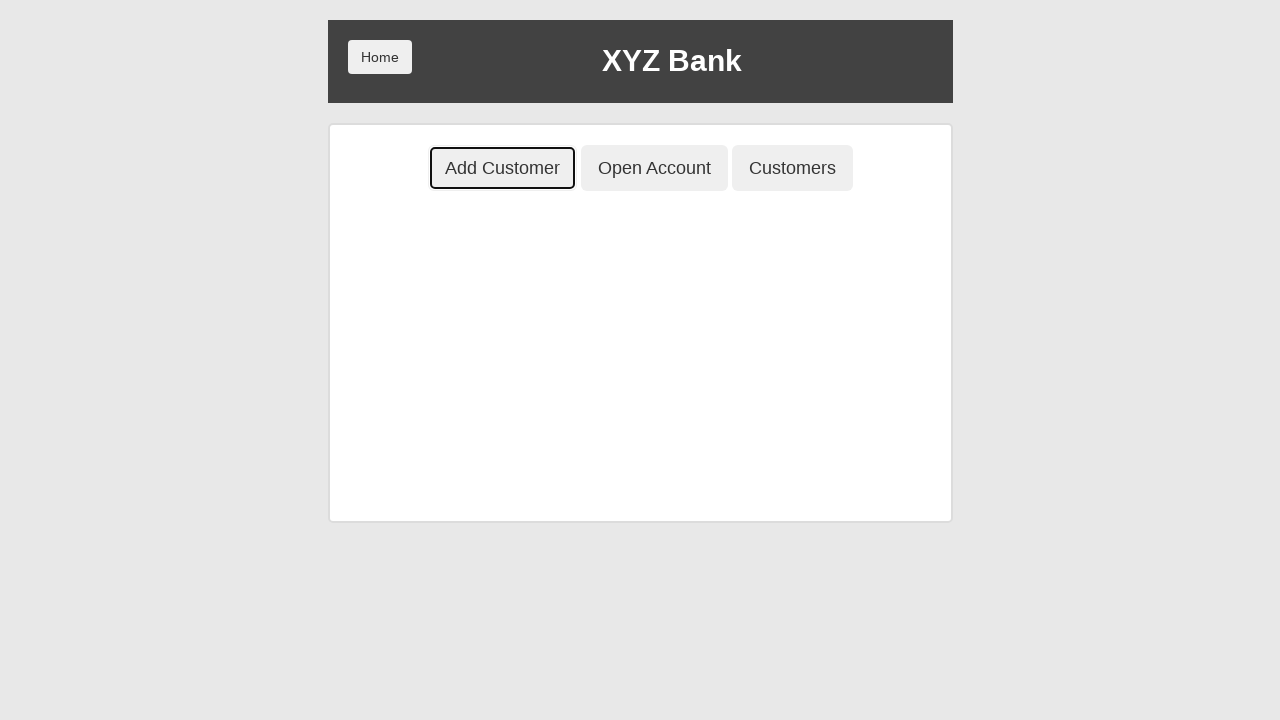

Filled first name field with 'Petya' on input[ng-model='fName']
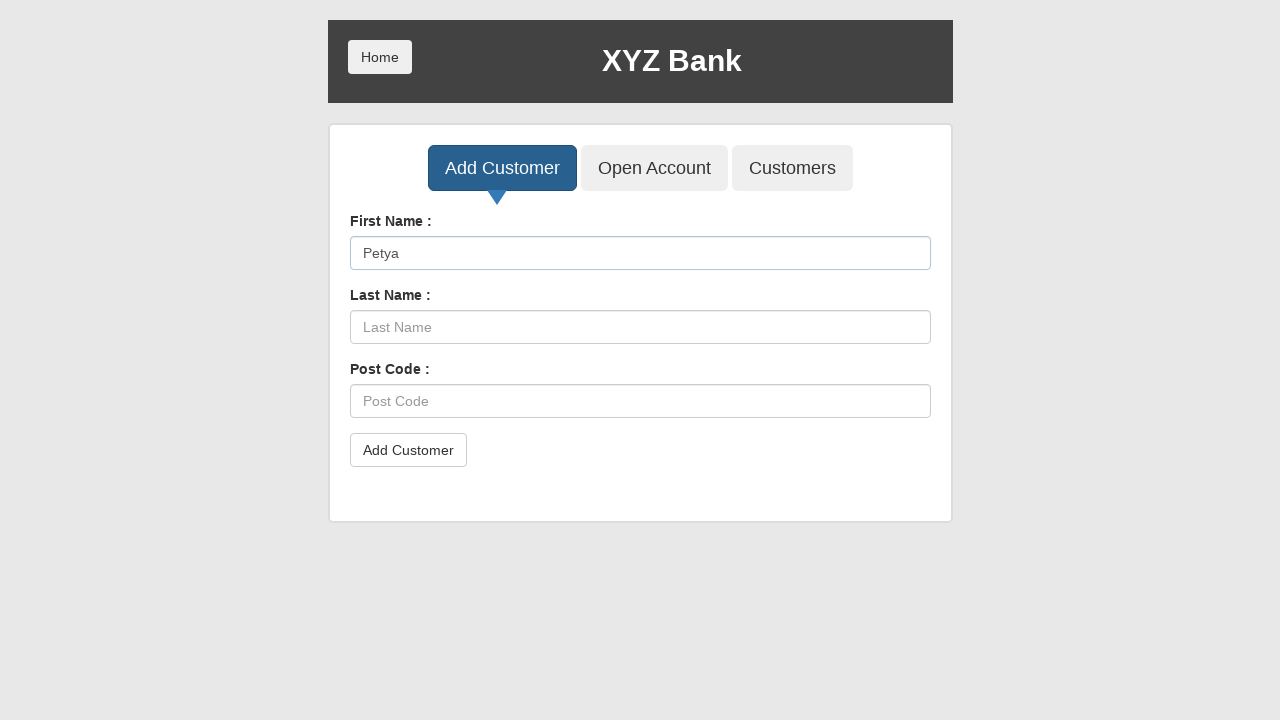

Filled last name field with 'Petrov' on input[ng-model='lName']
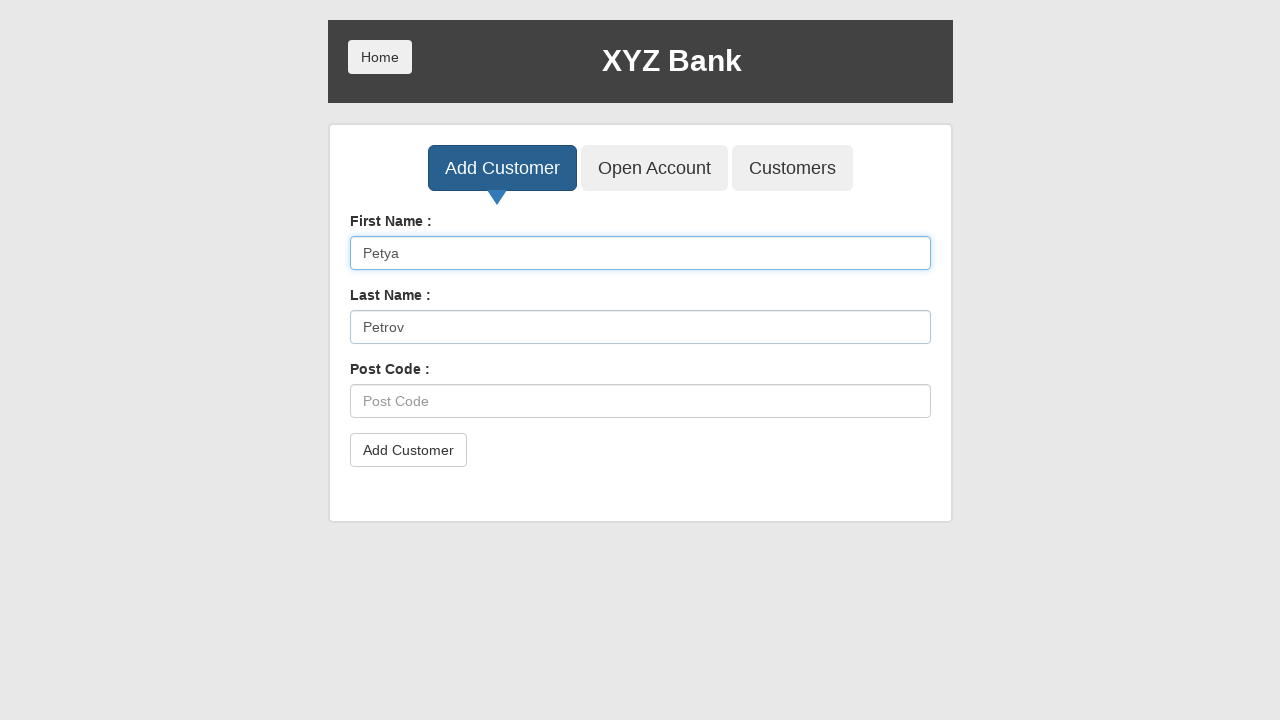

Filled postal code field with '101000' on input[ng-model='postCd']
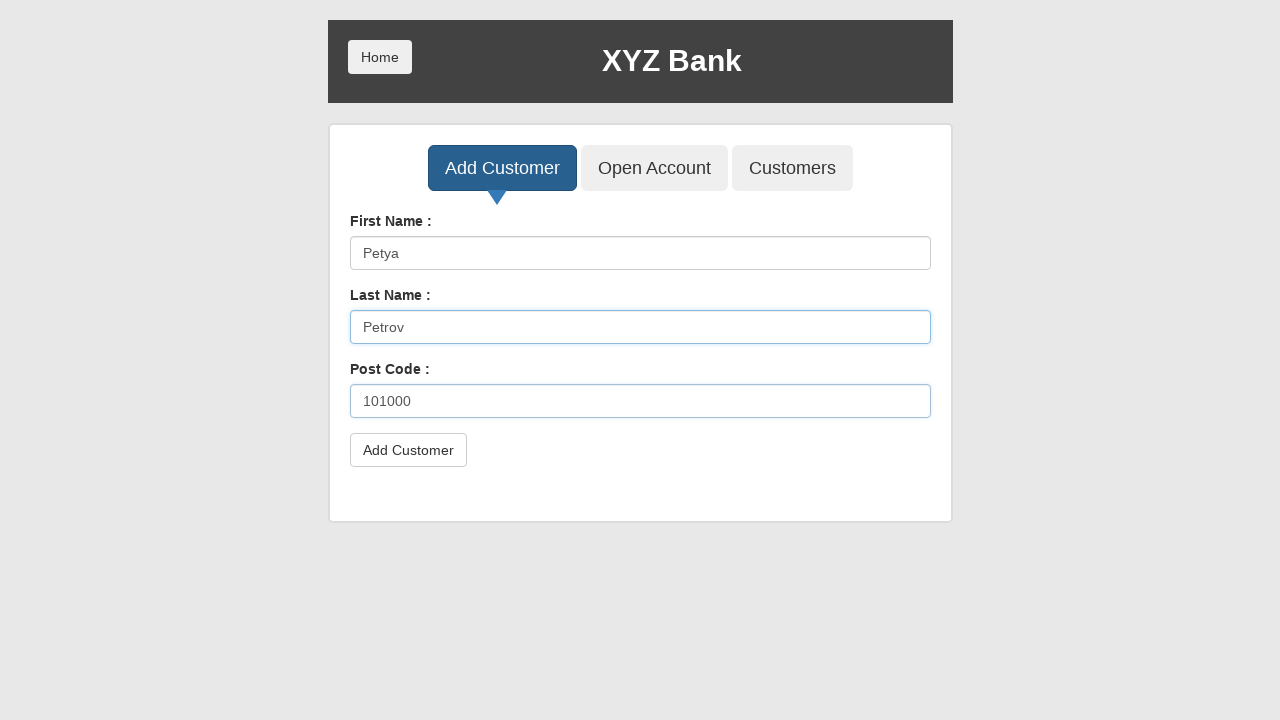

Clicked submit button to add first customer at (408, 450) on button[type='submit']
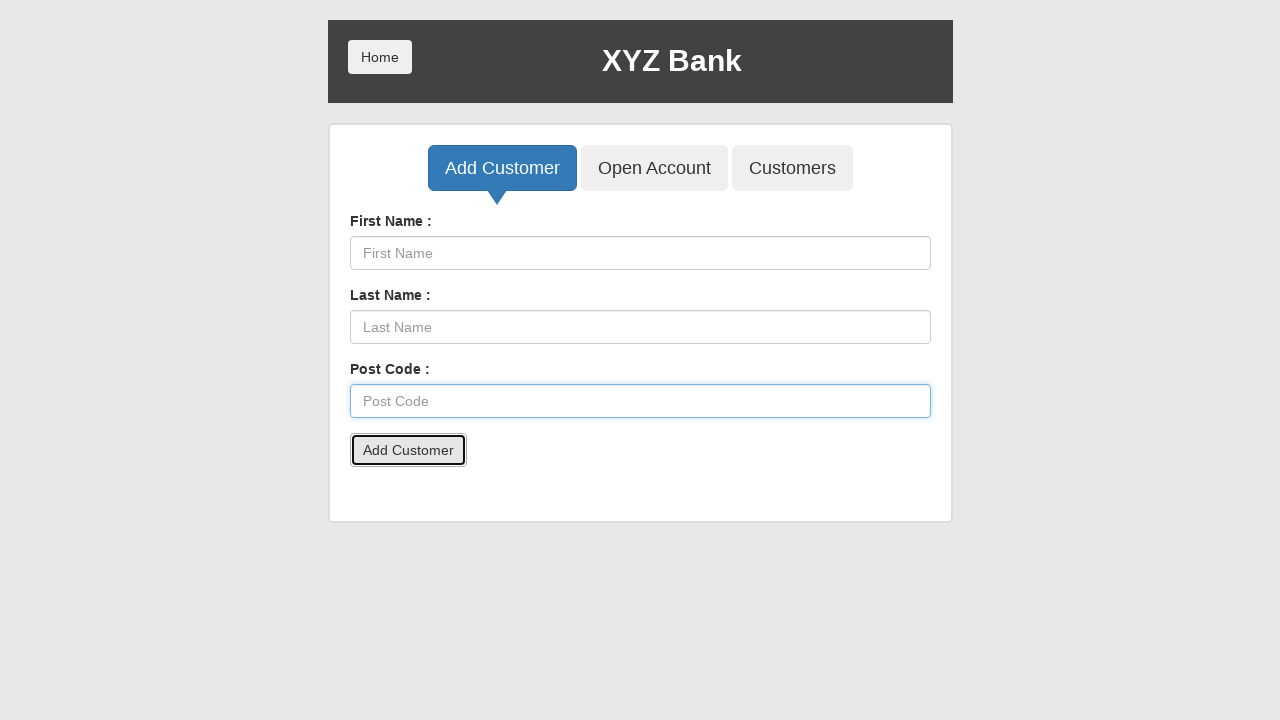

Waited 500ms for first customer submission to process
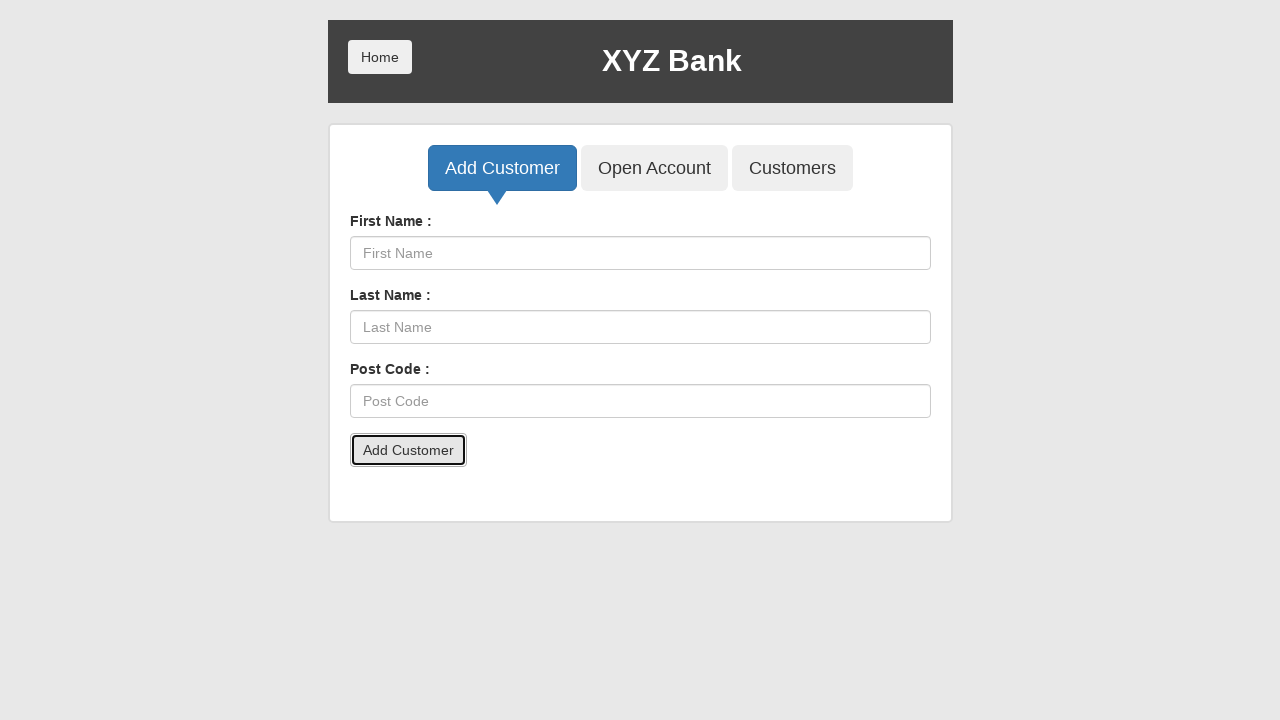

Filled first name field with 'Petya' for duplicate customer on input[ng-model='fName']
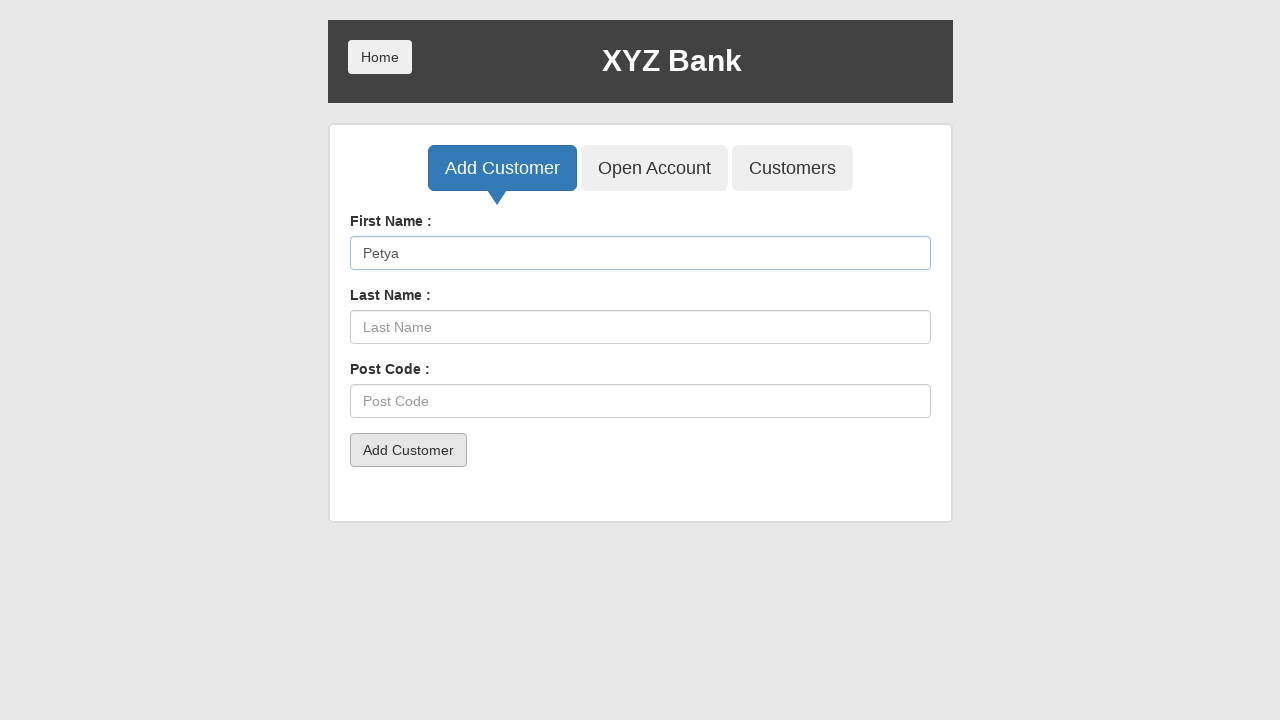

Filled last name field with 'Petrov' for duplicate customer on input[ng-model='lName']
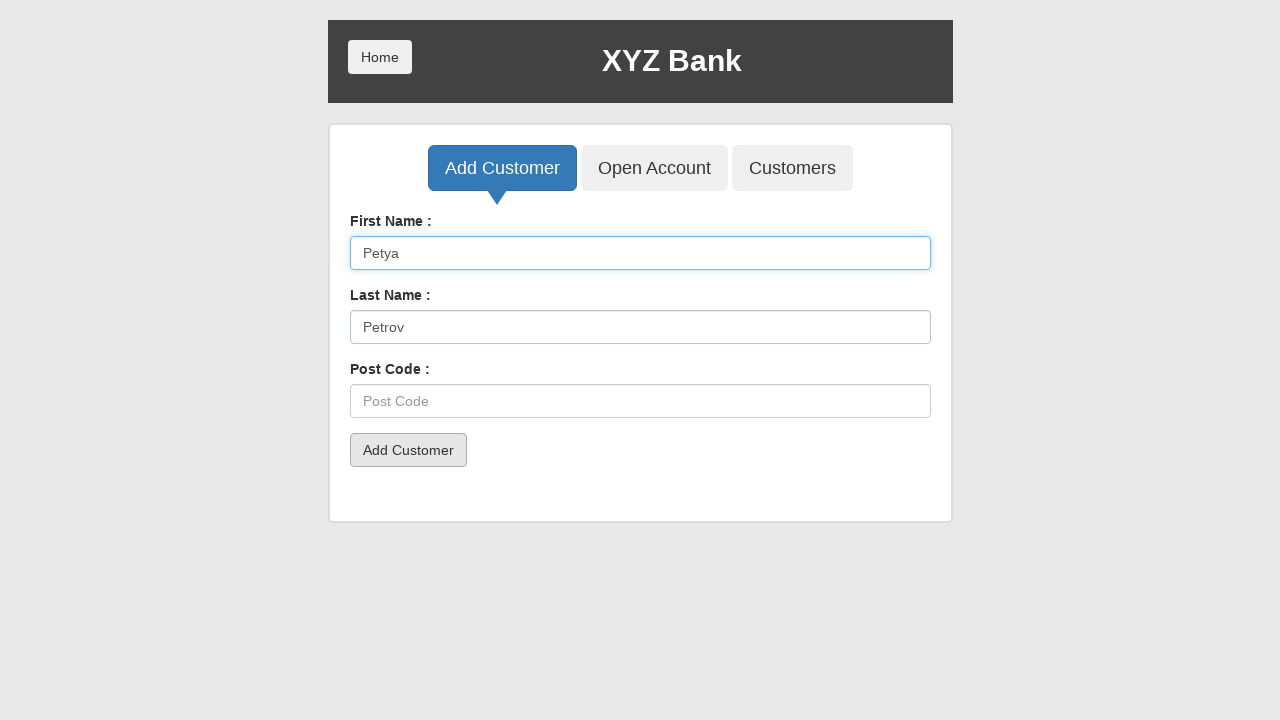

Filled postal code field with '101000' for duplicate customer on input[ng-model='postCd']
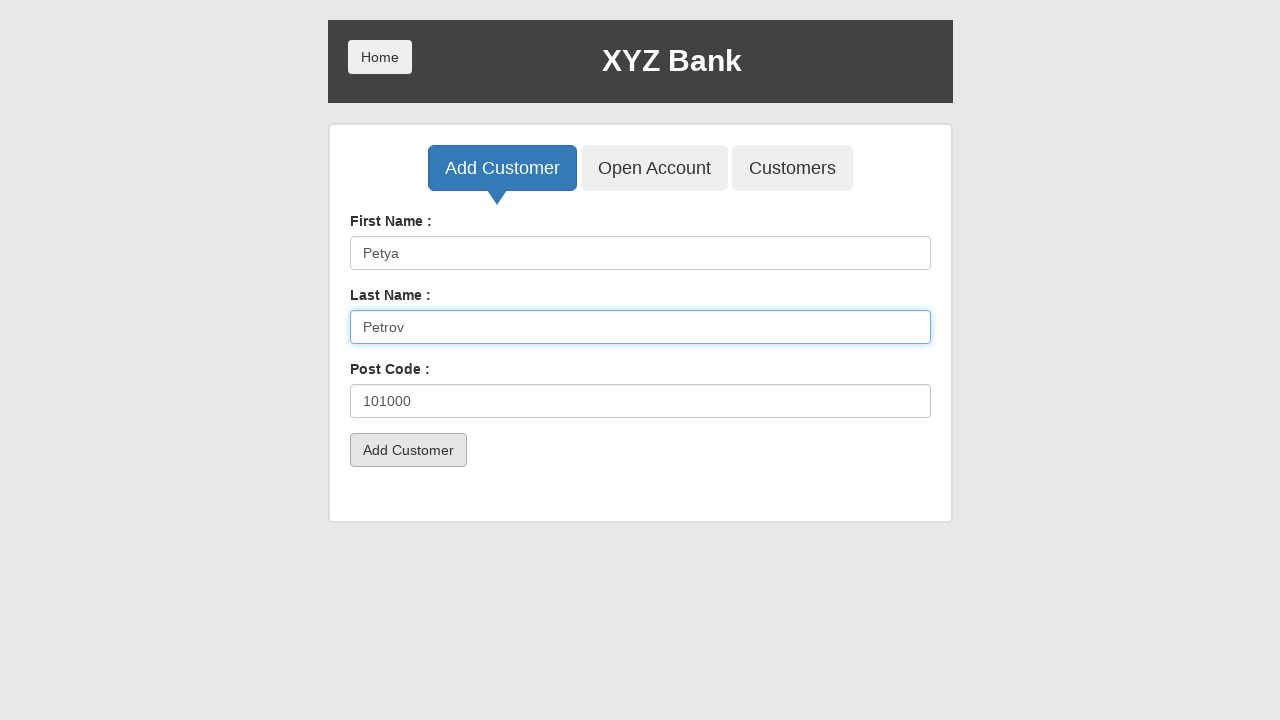

Clicked submit button to add duplicate customer at (408, 450) on button[type='submit']
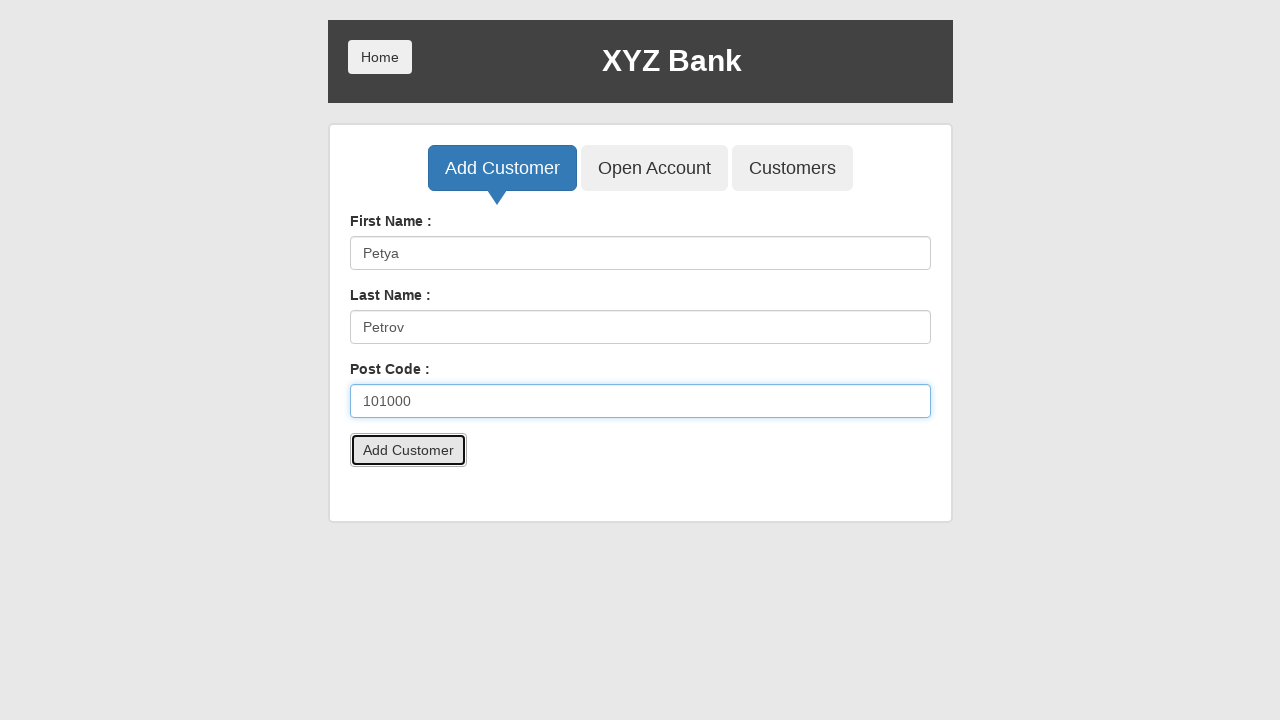

Waited 500ms for duplicate customer submission and error alert to process
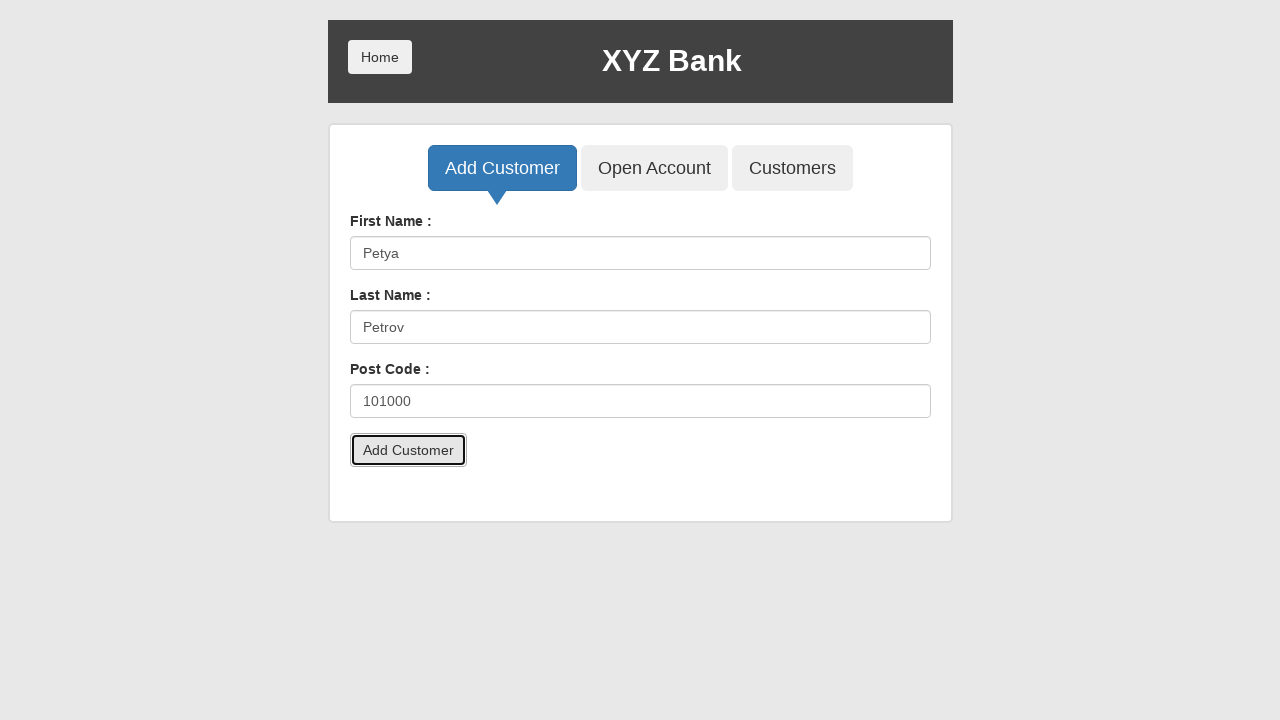

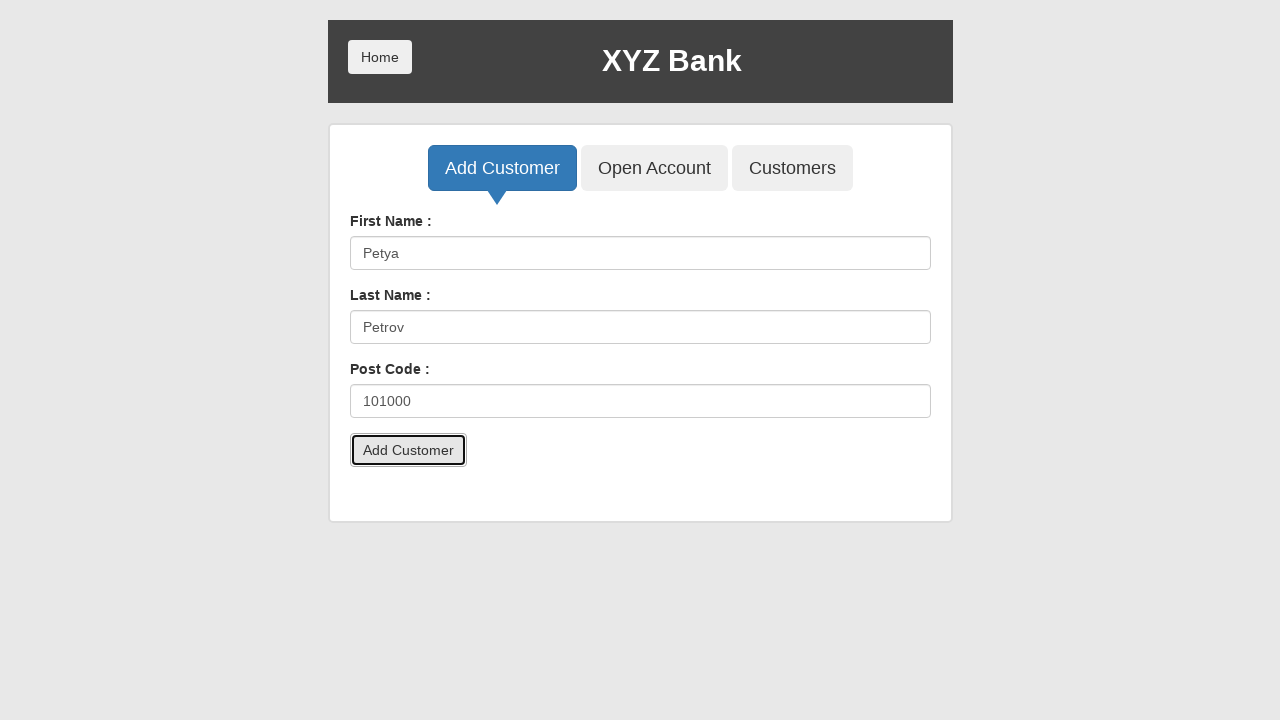